Tests that entered text is trimmed when editing a todo item.

Starting URL: https://demo.playwright.dev/todomvc

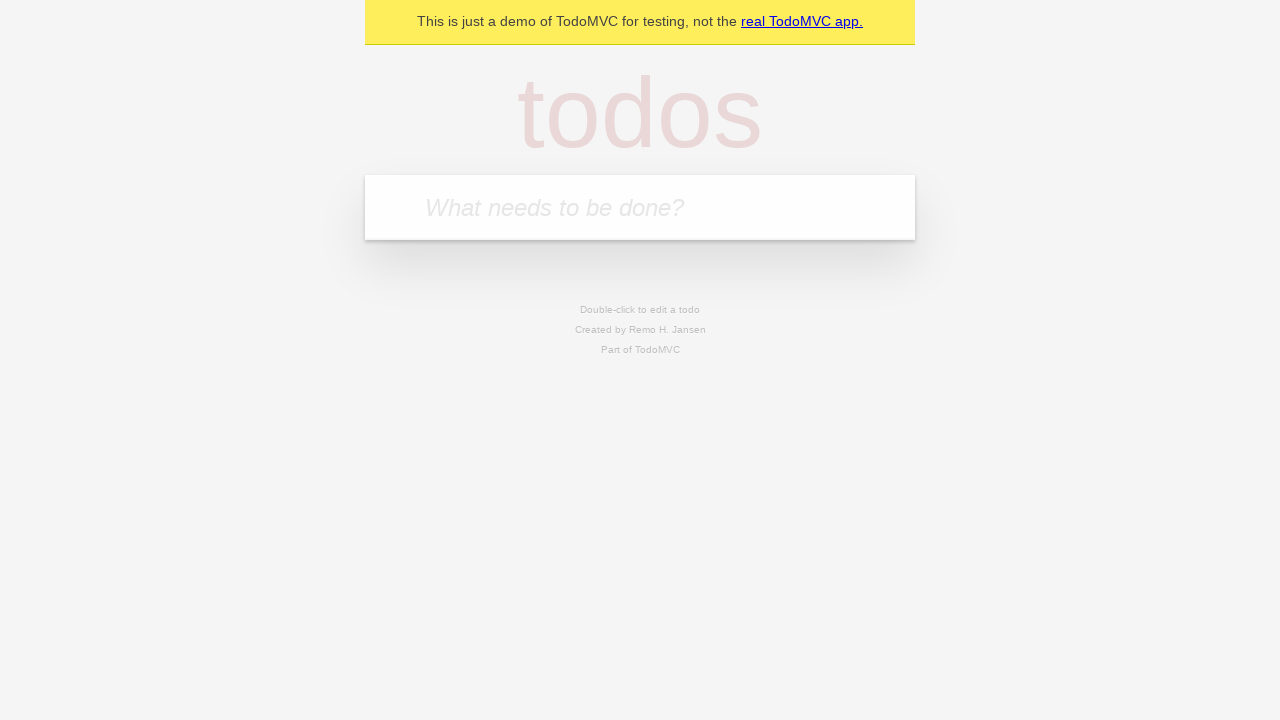

Filled todo input with 'buy some cheese' on internal:attr=[placeholder="What needs to be done?"i]
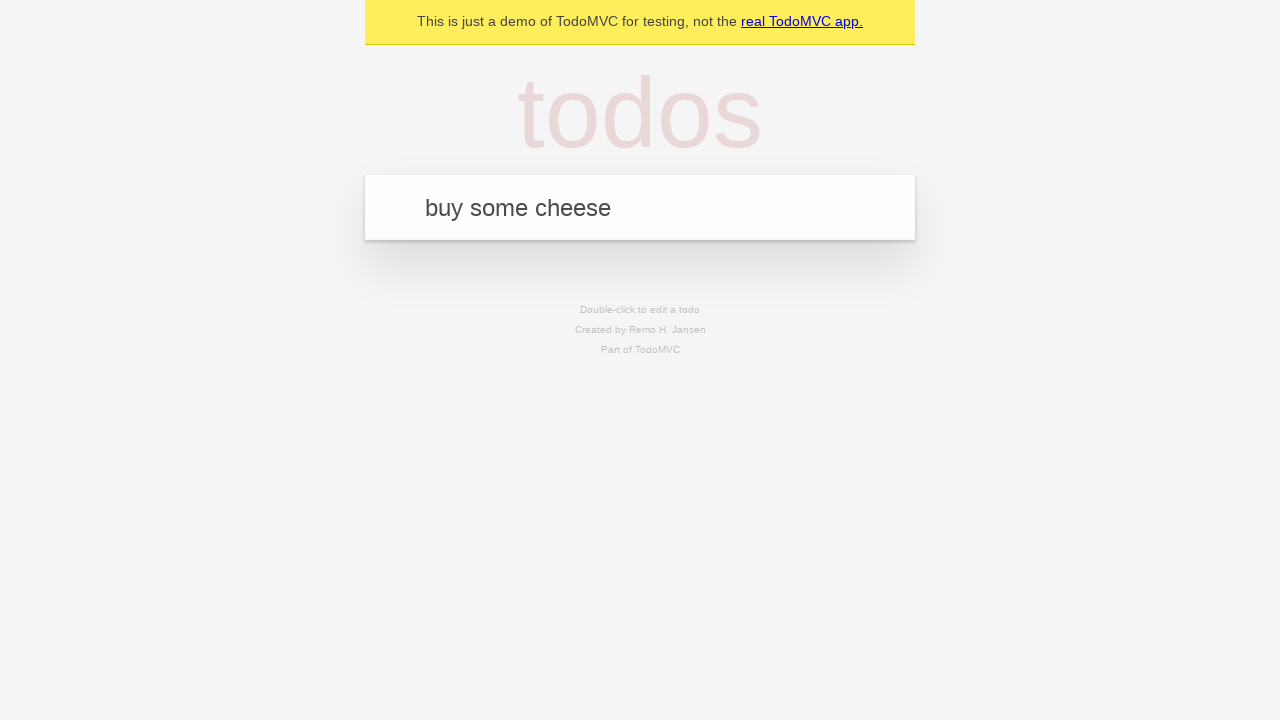

Pressed Enter to add first todo on internal:attr=[placeholder="What needs to be done?"i]
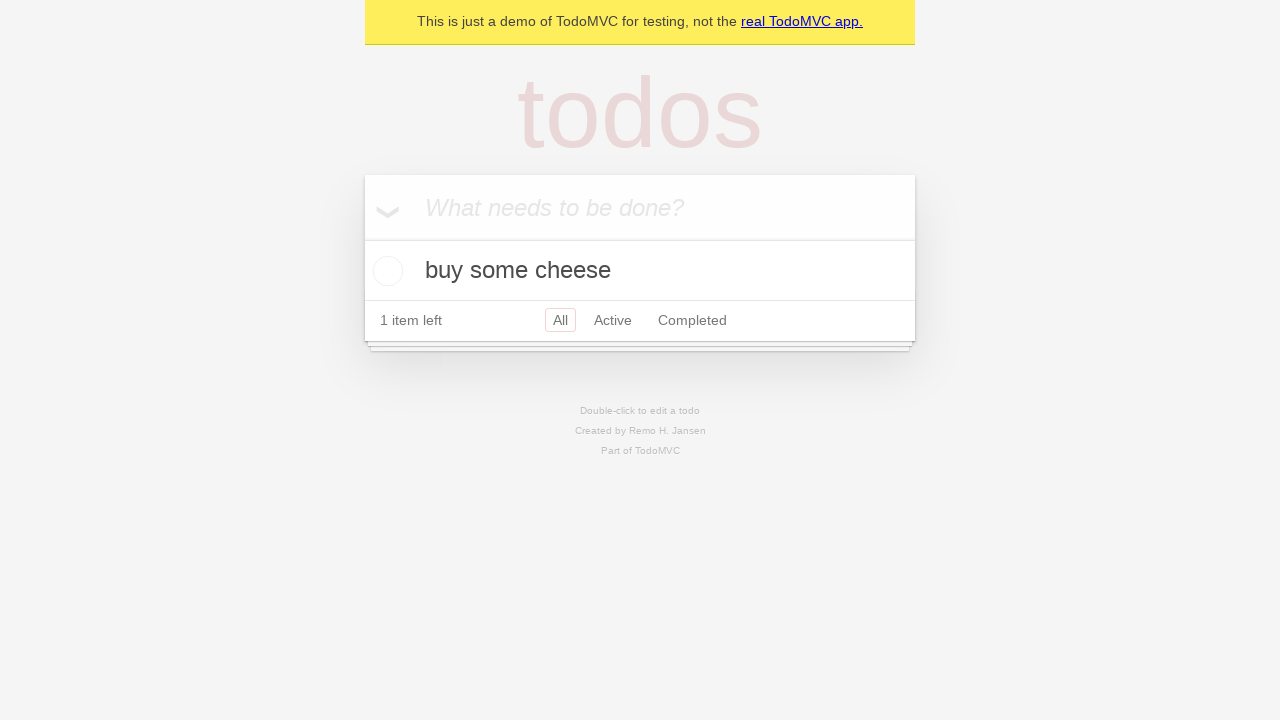

Filled todo input with 'feed the cat' on internal:attr=[placeholder="What needs to be done?"i]
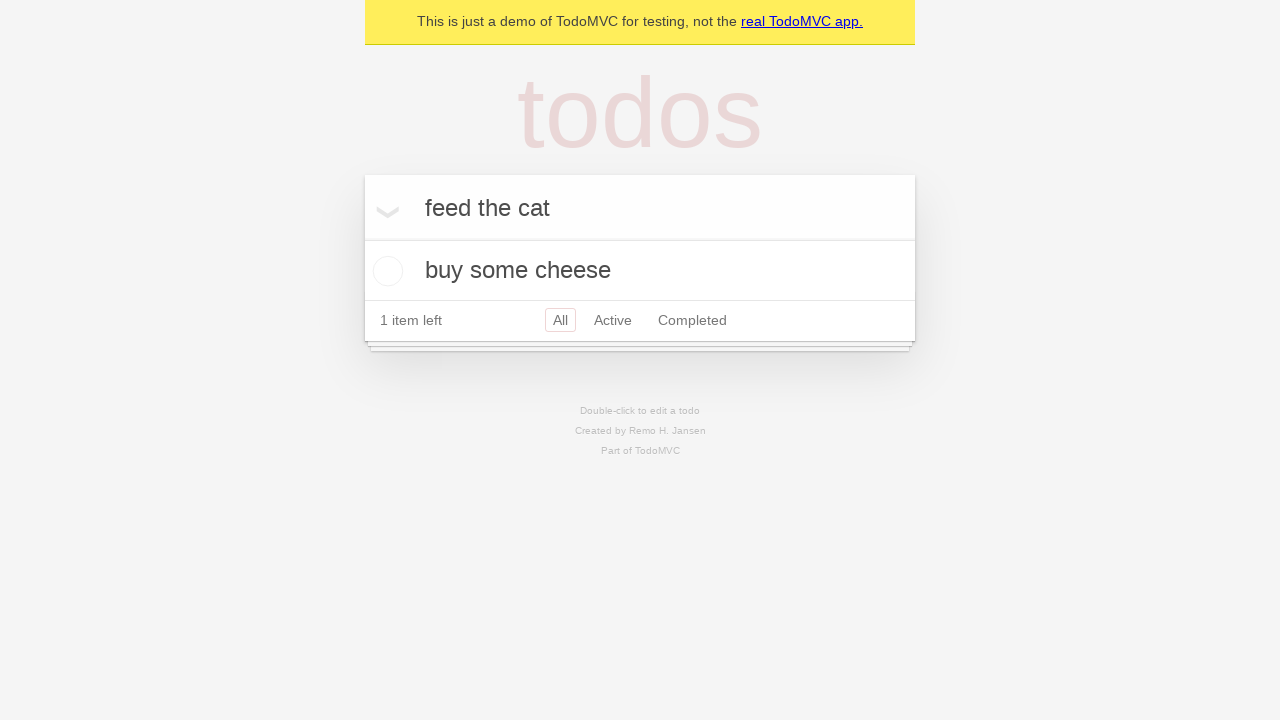

Pressed Enter to add second todo on internal:attr=[placeholder="What needs to be done?"i]
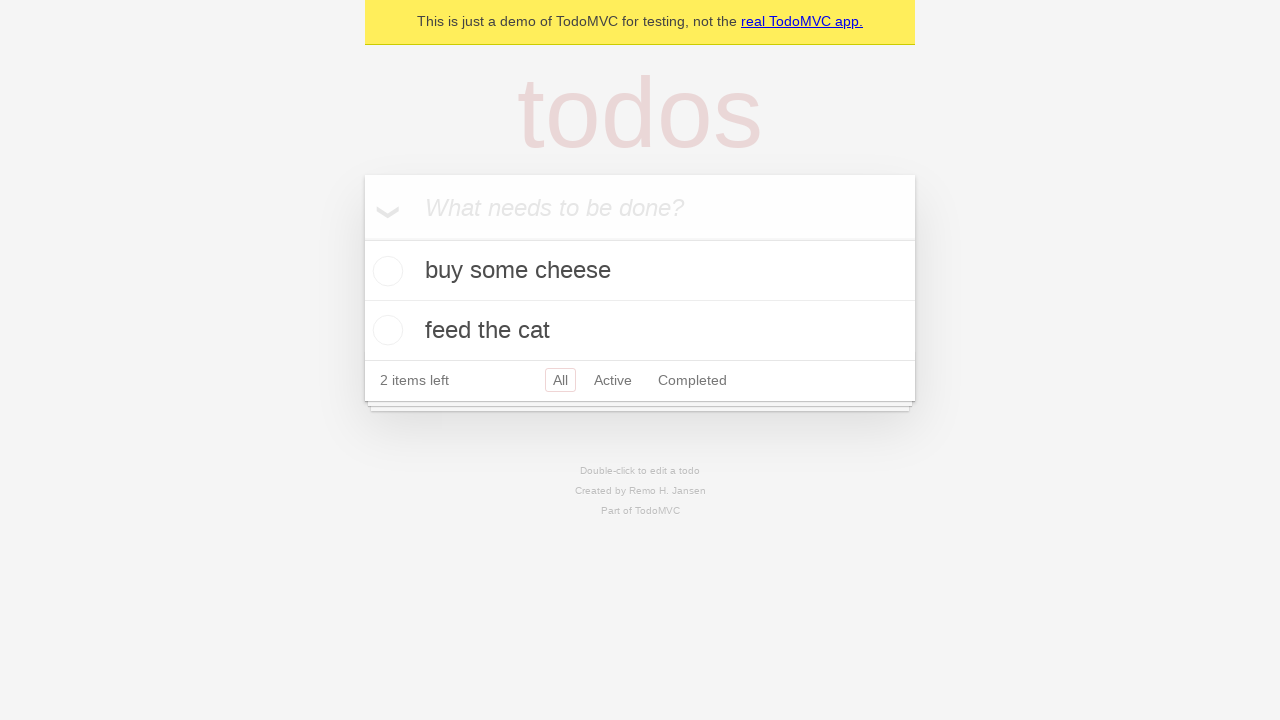

Filled todo input with 'book a doctors appointment' on internal:attr=[placeholder="What needs to be done?"i]
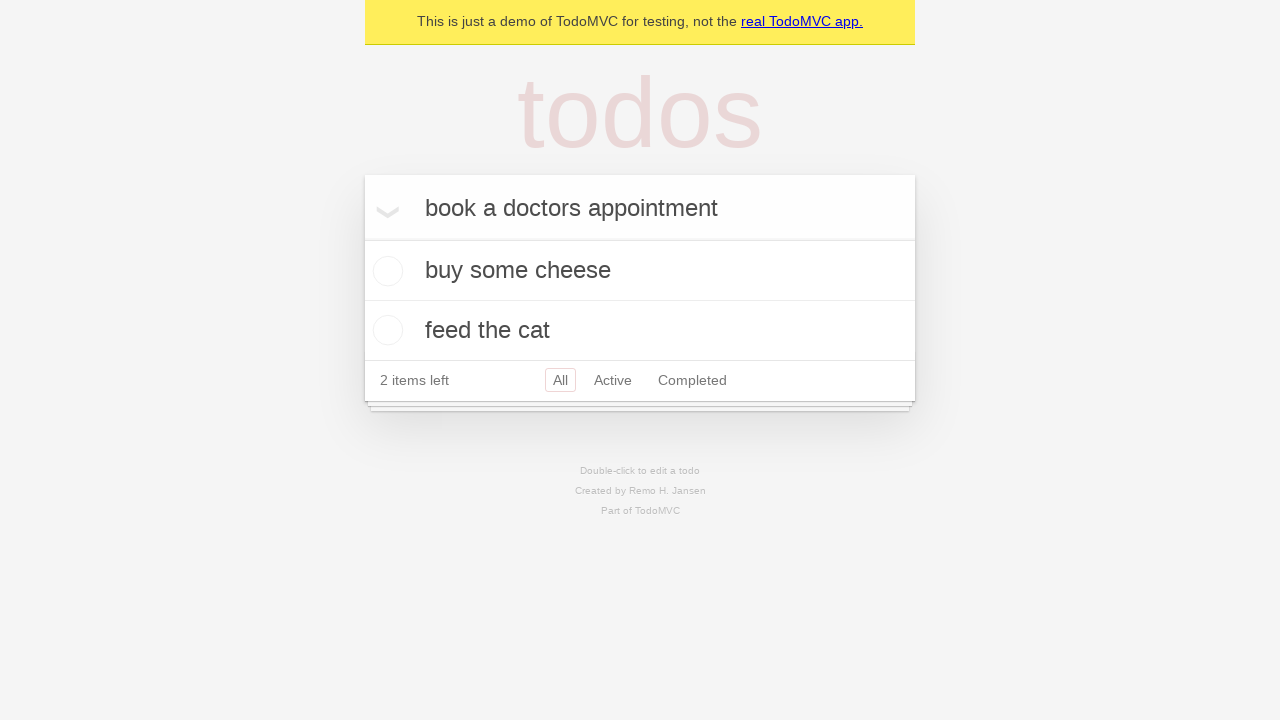

Pressed Enter to add third todo on internal:attr=[placeholder="What needs to be done?"i]
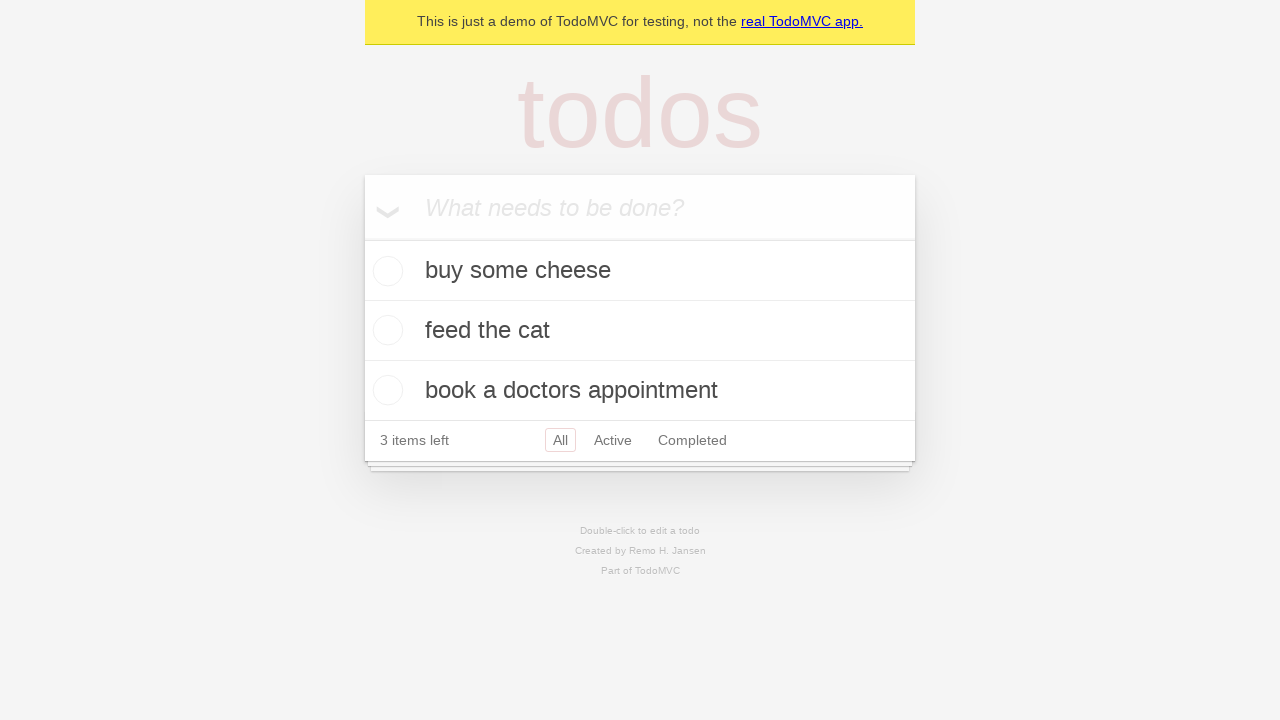

Double-clicked second todo to enter edit mode at (640, 331) on internal:testid=[data-testid="todo-item"s] >> nth=1
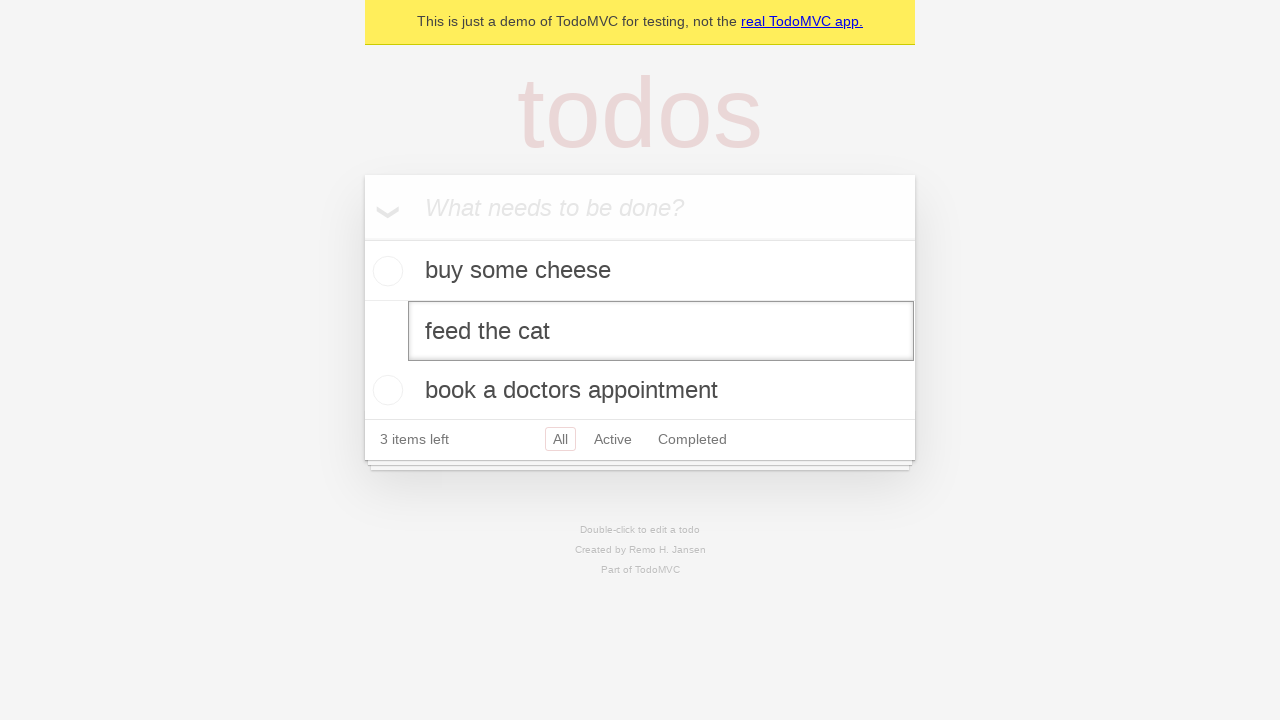

Filled edit field with text containing leading and trailing whitespace on internal:testid=[data-testid="todo-item"s] >> nth=1 >> internal:role=textbox[nam
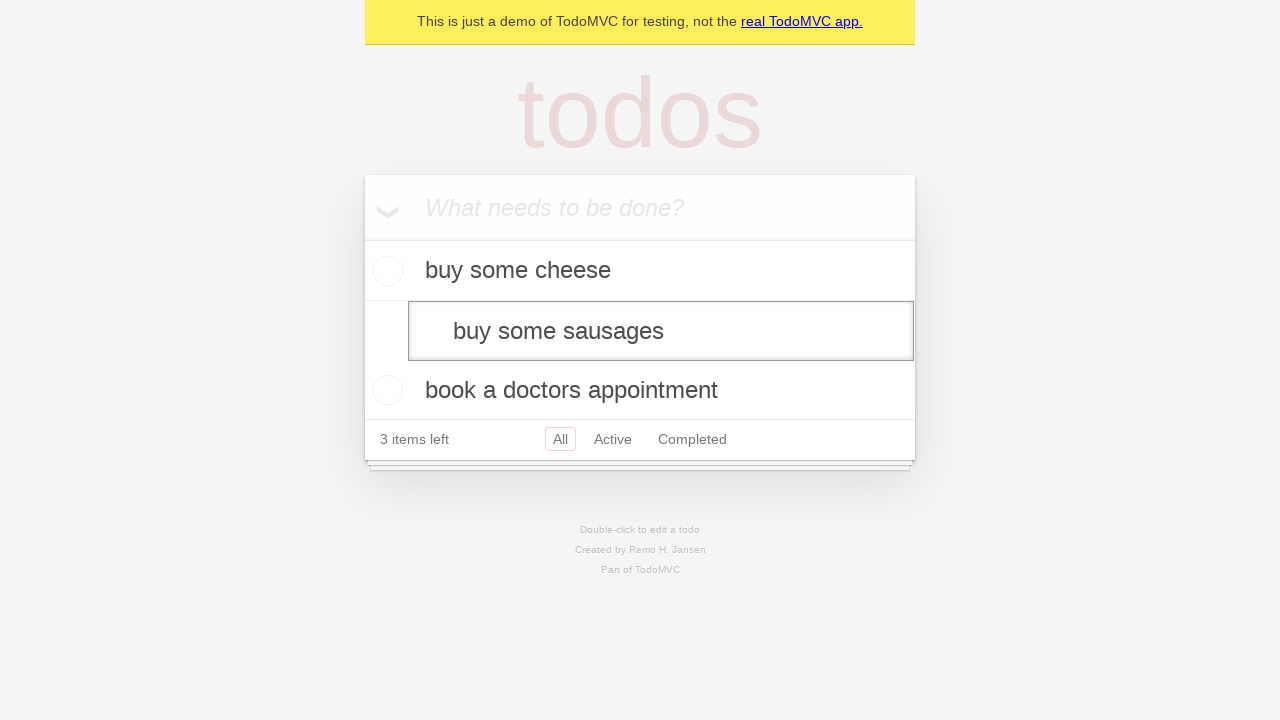

Pressed Enter to confirm edit and verify text is trimmed on internal:testid=[data-testid="todo-item"s] >> nth=1 >> internal:role=textbox[nam
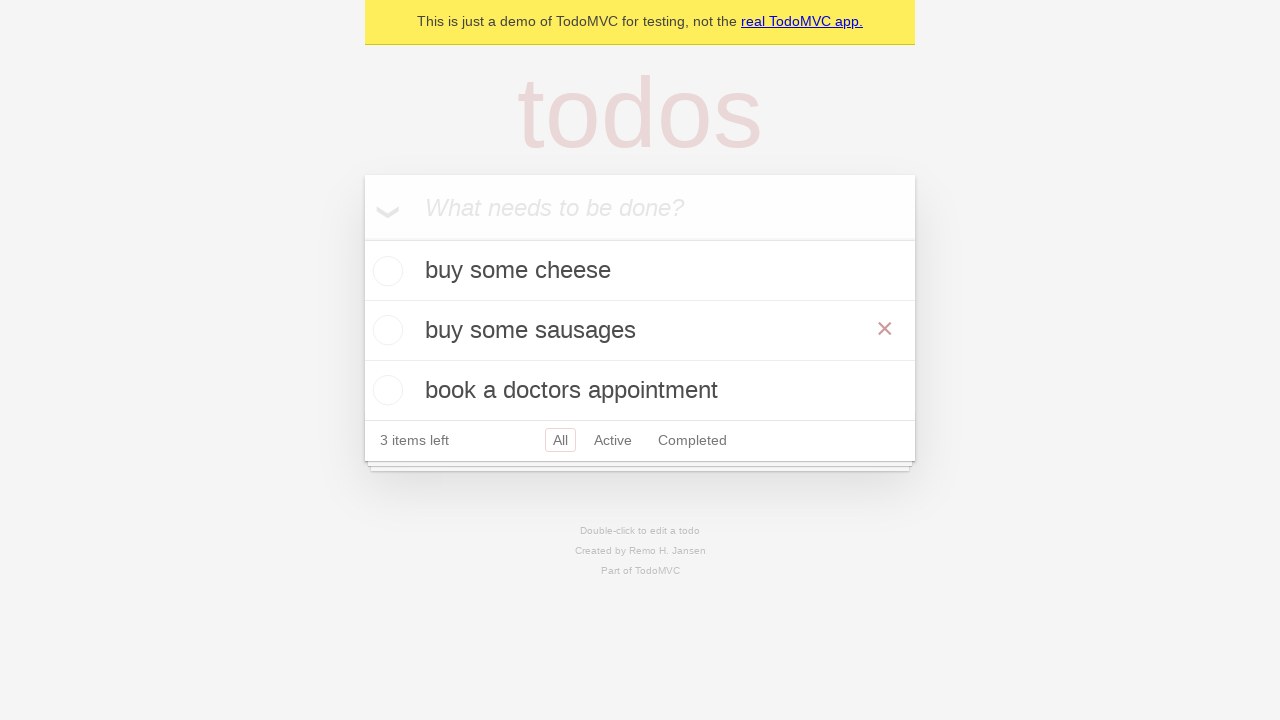

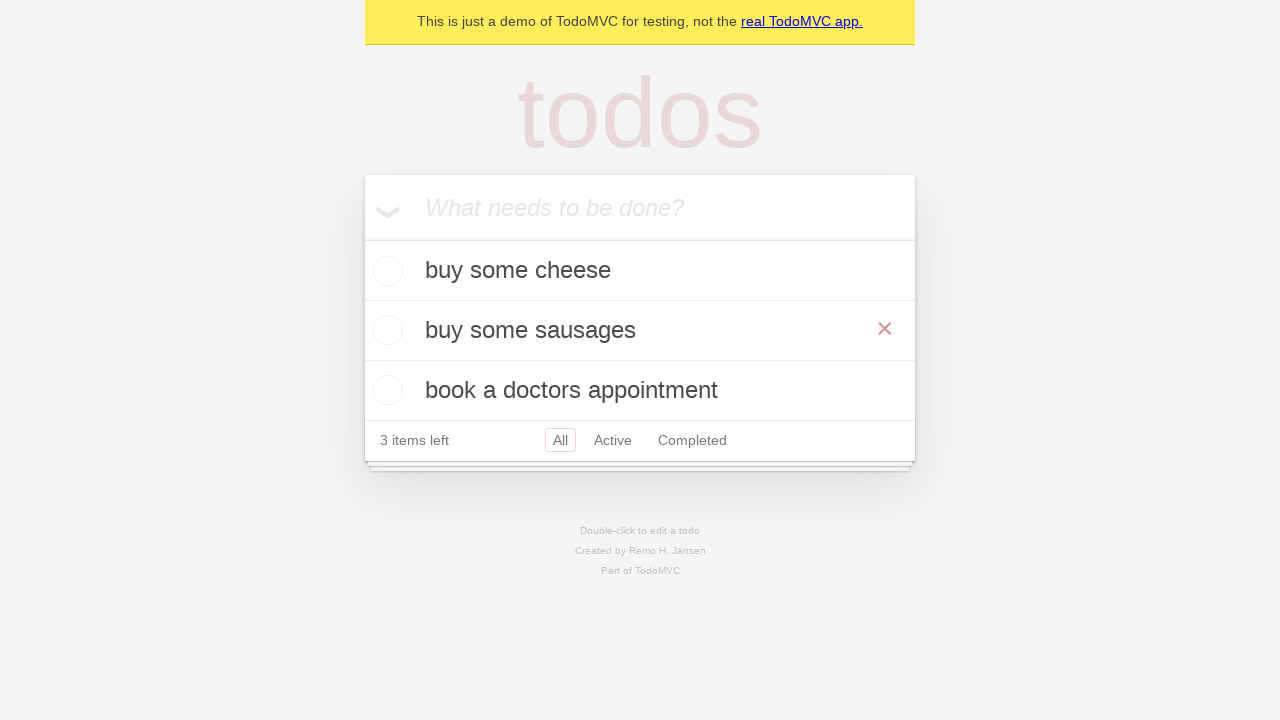